Tests SEO elements on the homepage including page title length, meta description presence, and H1 tag existence.

Starting URL: https://www.stellarspeak.online

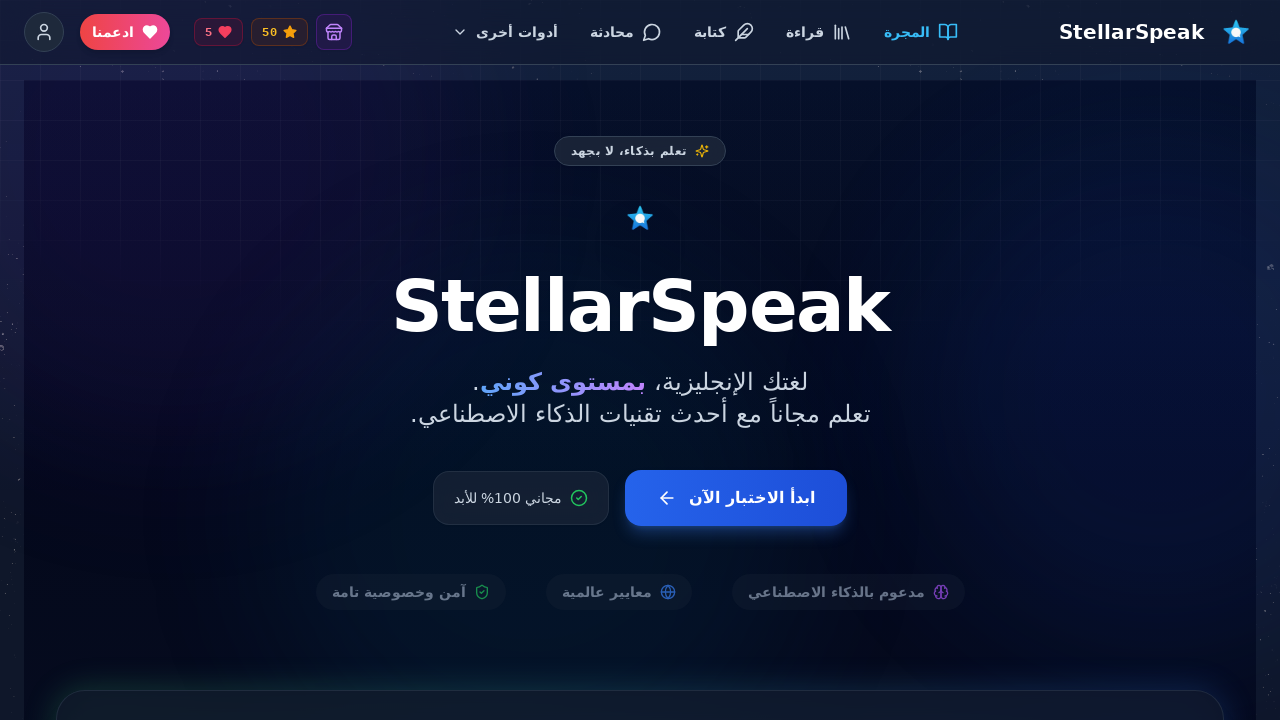

Retrieved page title
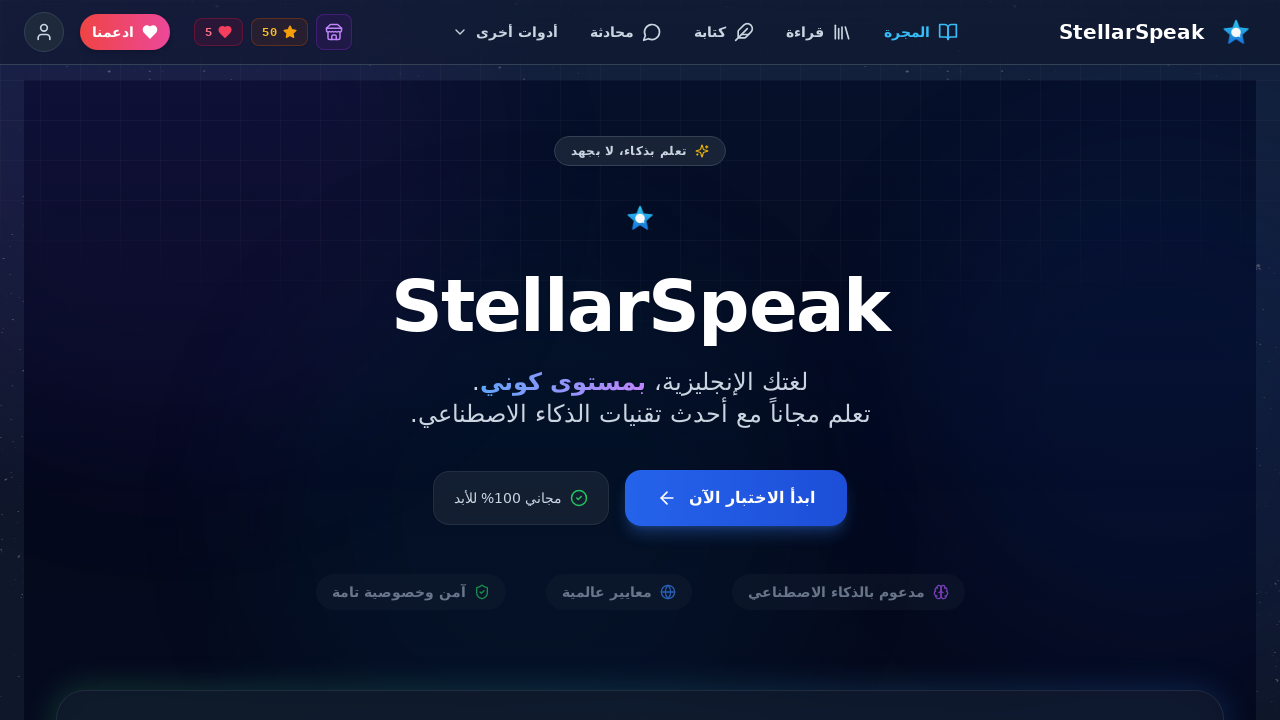

Asserted page title length is greater than 10 characters
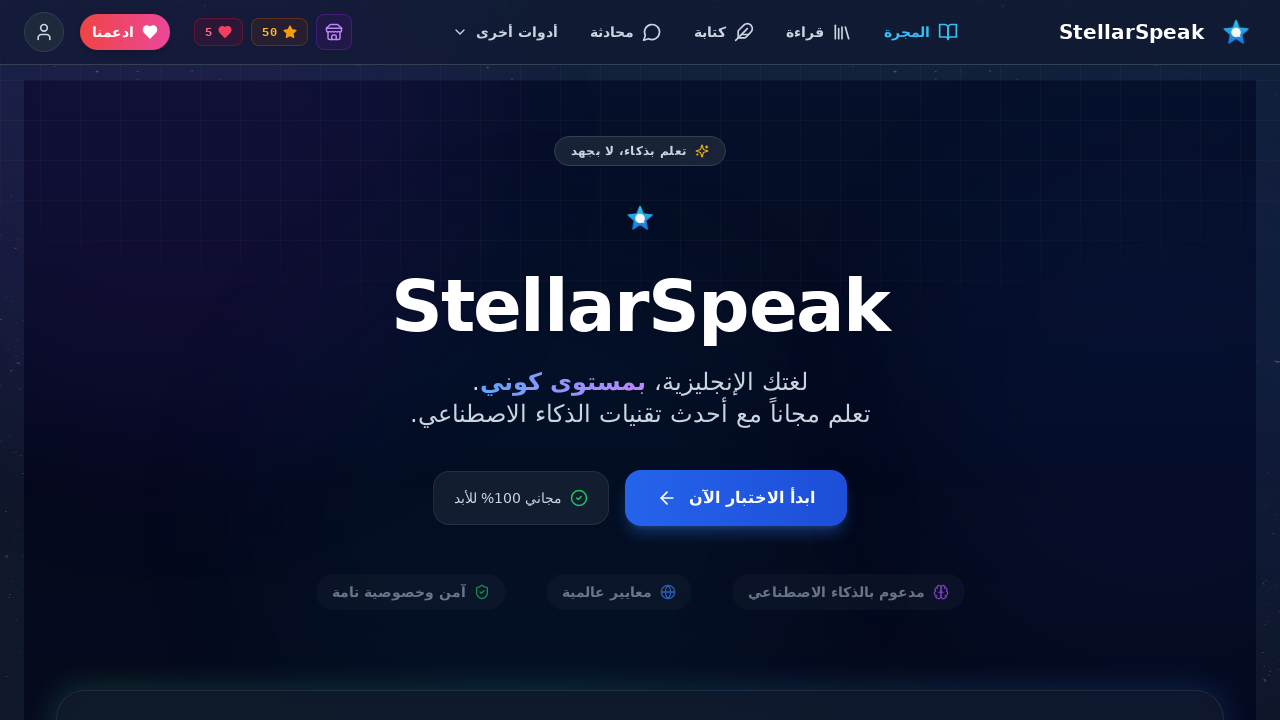

Located meta description element
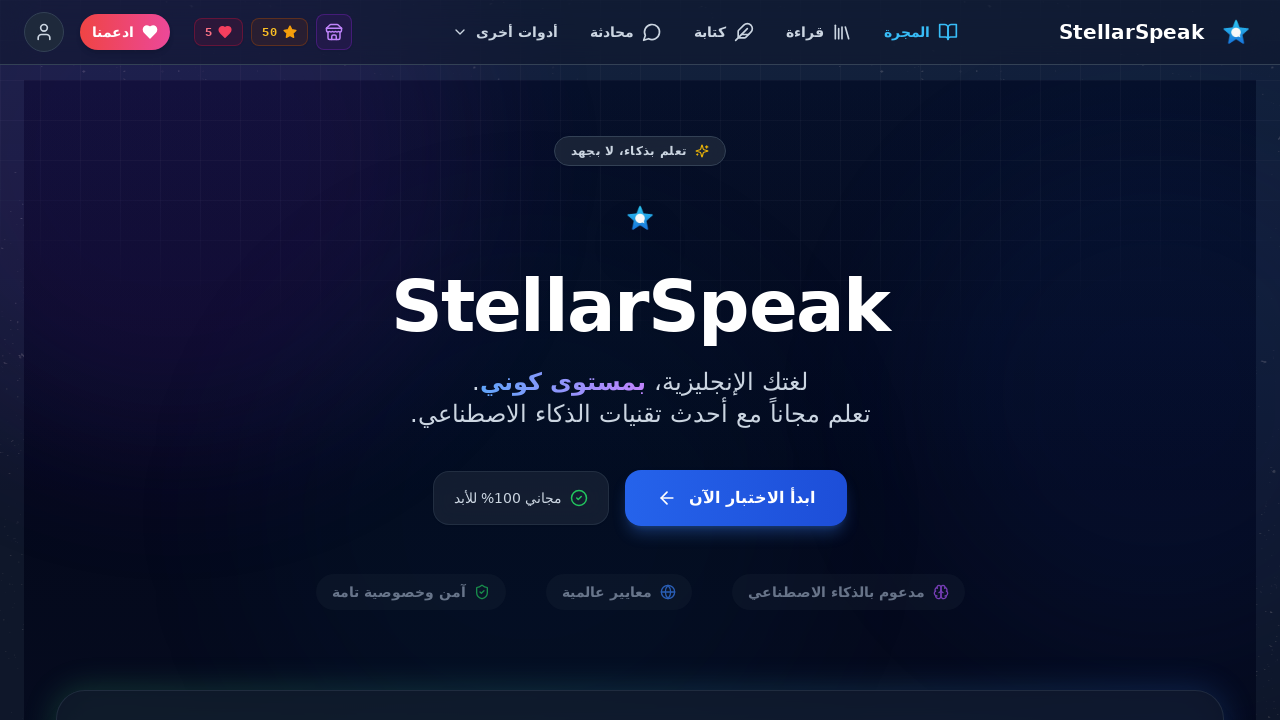

Retrieved meta description content attribute
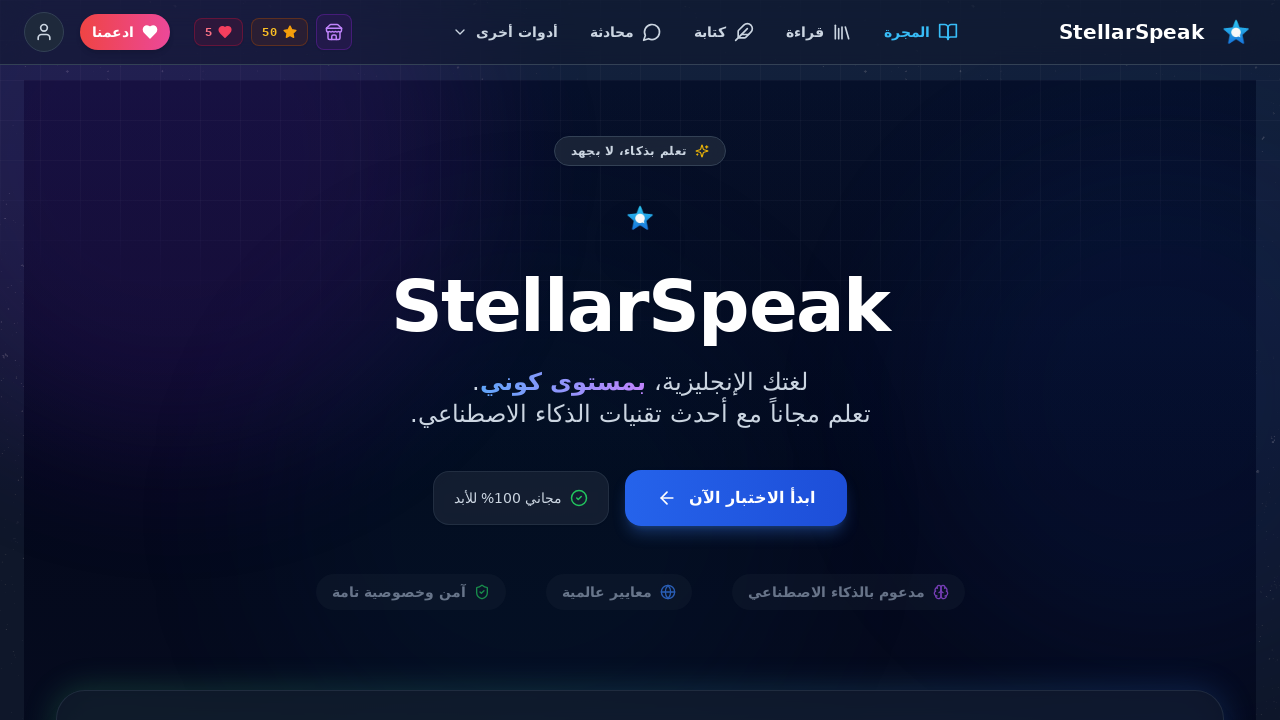

Asserted meta description length is greater than 20 characters
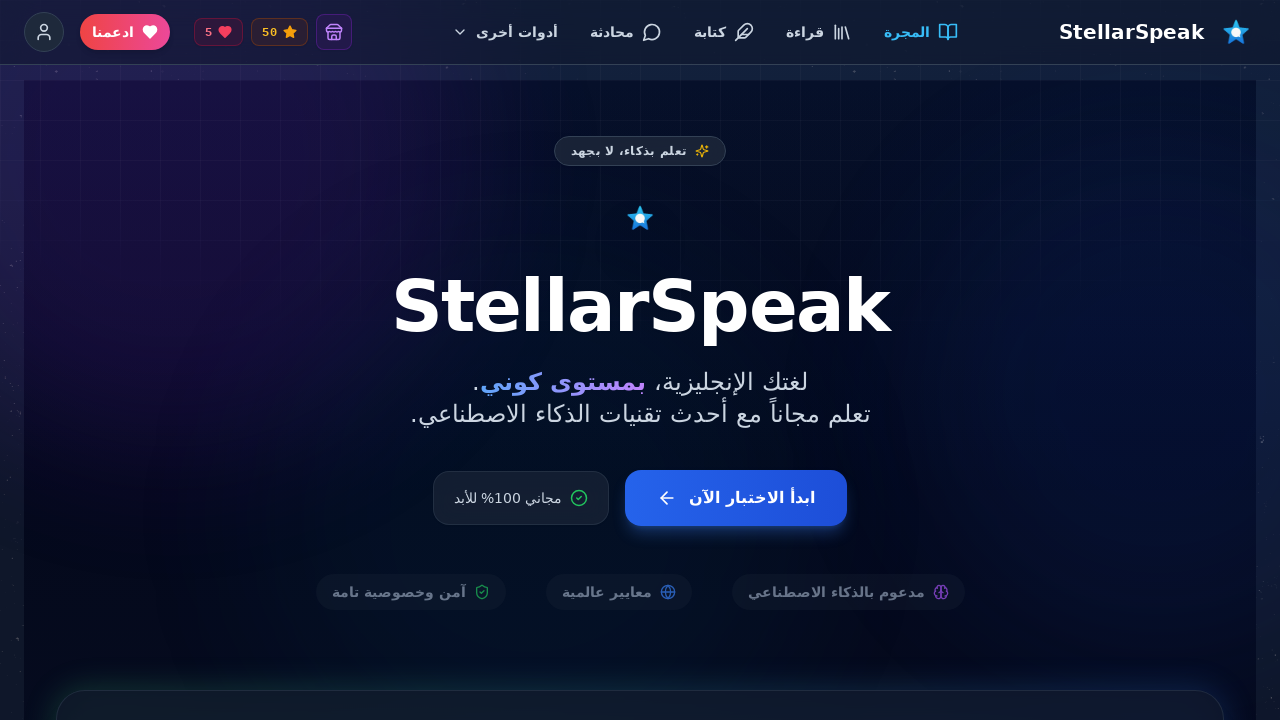

Counted H1 tags on page
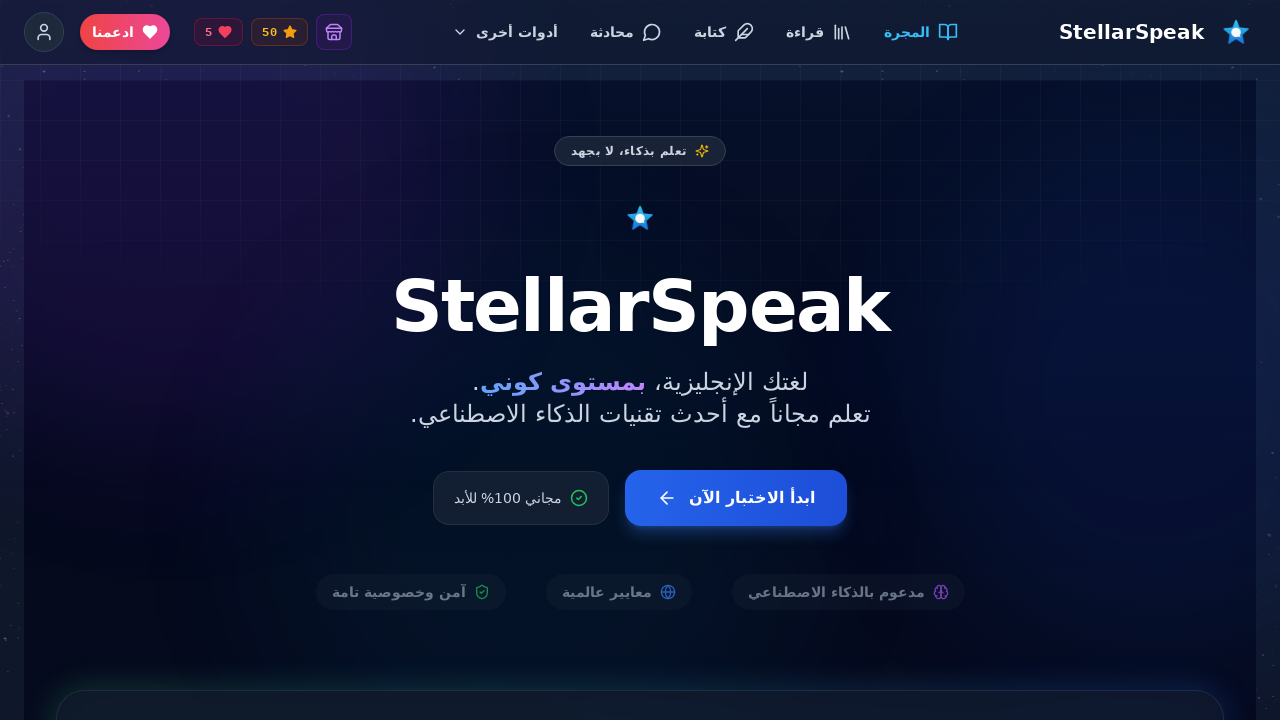

Asserted at least one H1 tag exists on page
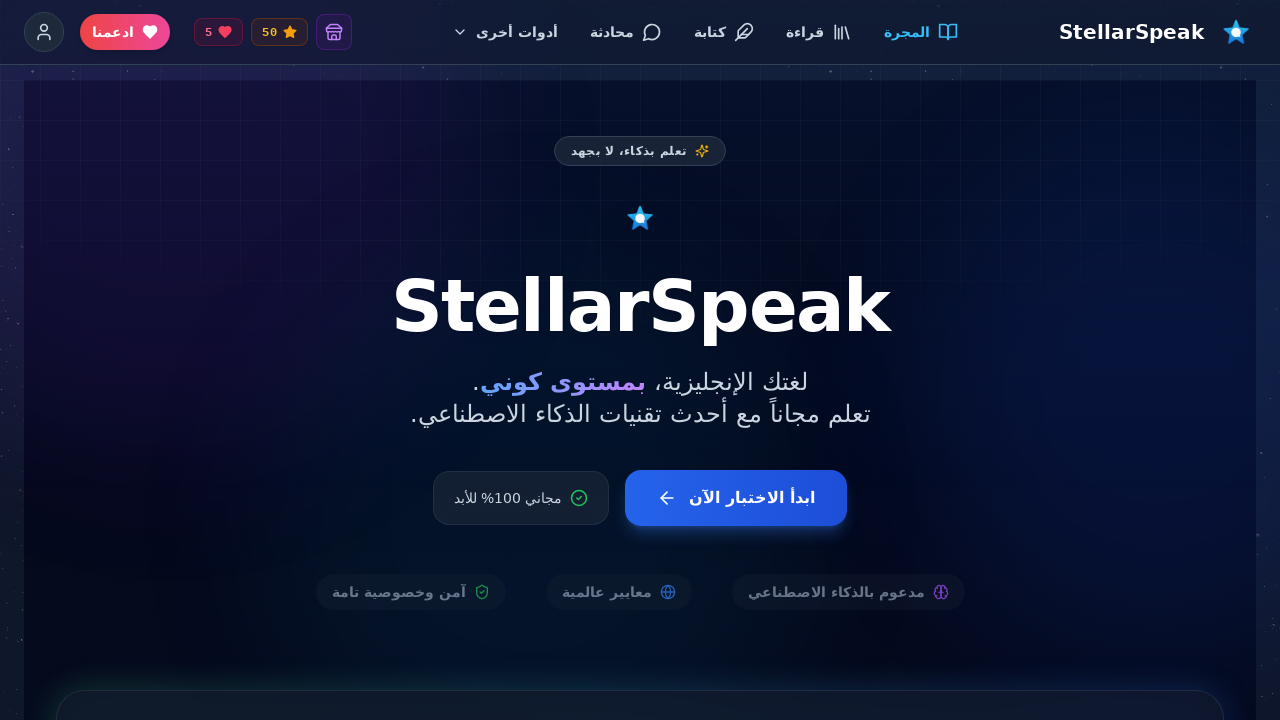

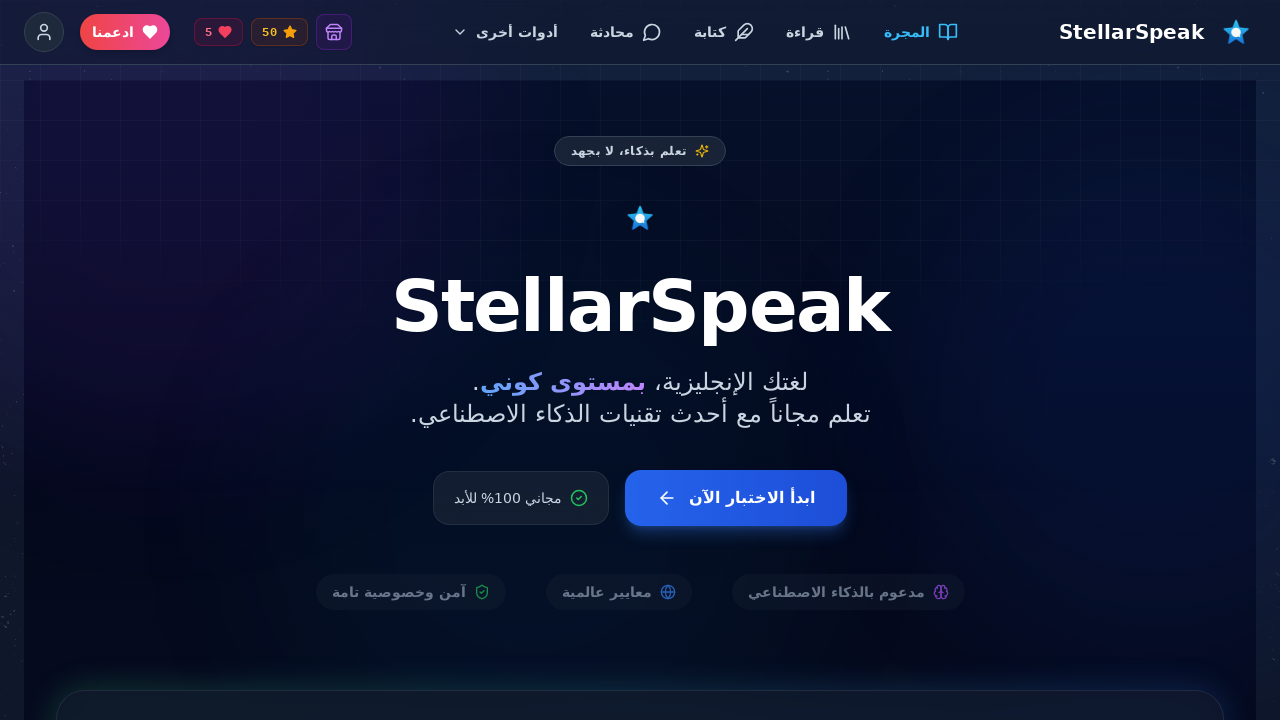